Tests iframe handling by switching between single and multiple frames, entering text in input fields within iframes, and navigating between frame contexts

Starting URL: http://demo.automationtesting.in/Frames.html

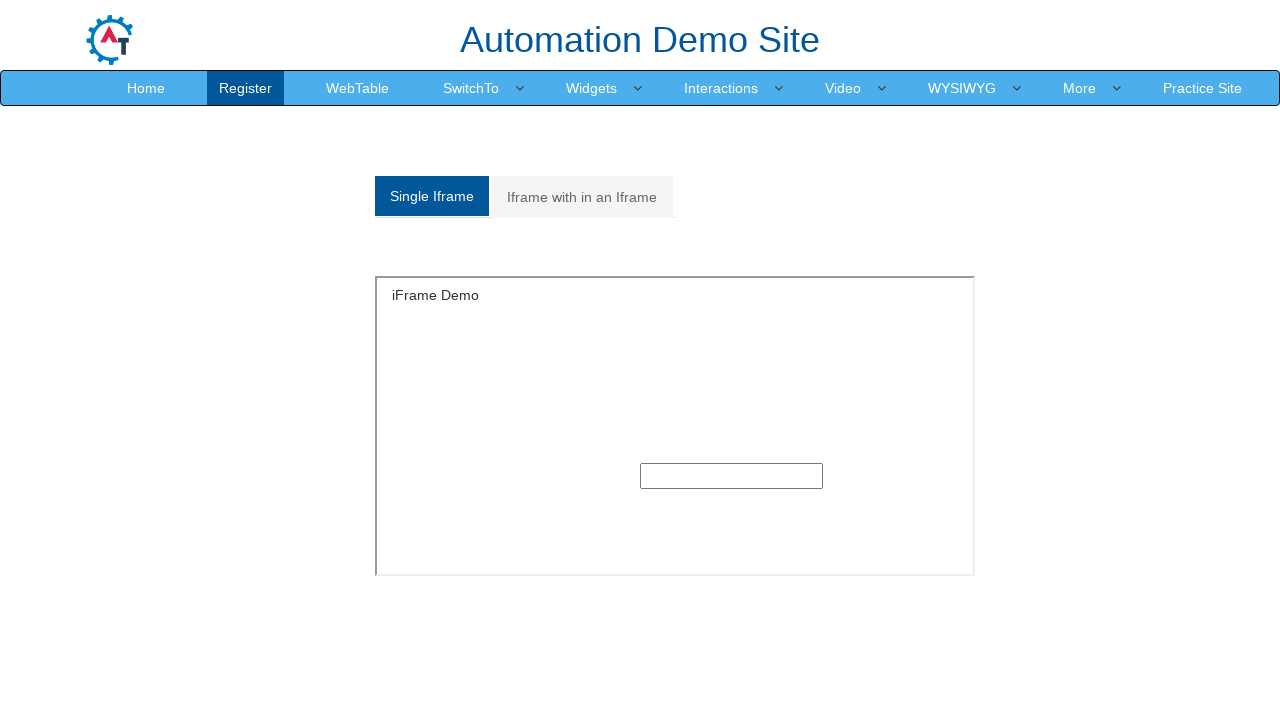

Located the single iframe using frame_locator
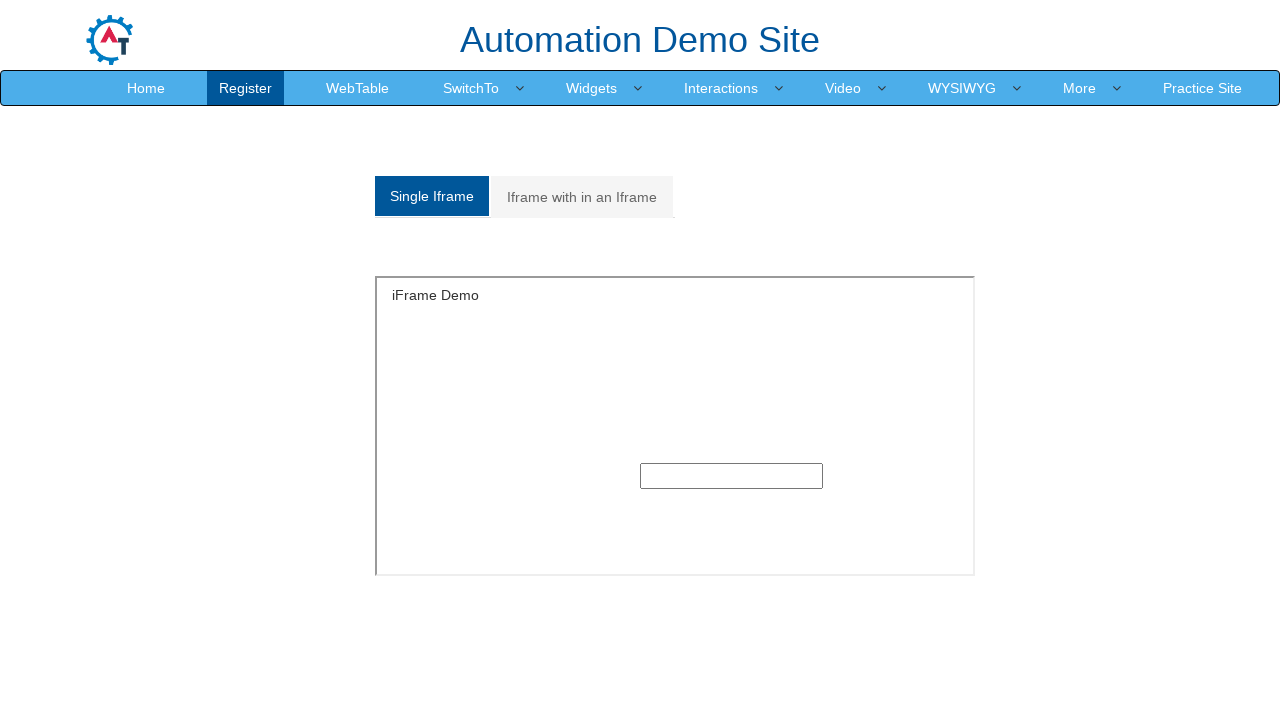

Filled text input field in single iframe with 'welcome to java' on #singleframe >> nth=0 >> internal:control=enter-frame >> input[type='text'] >> n
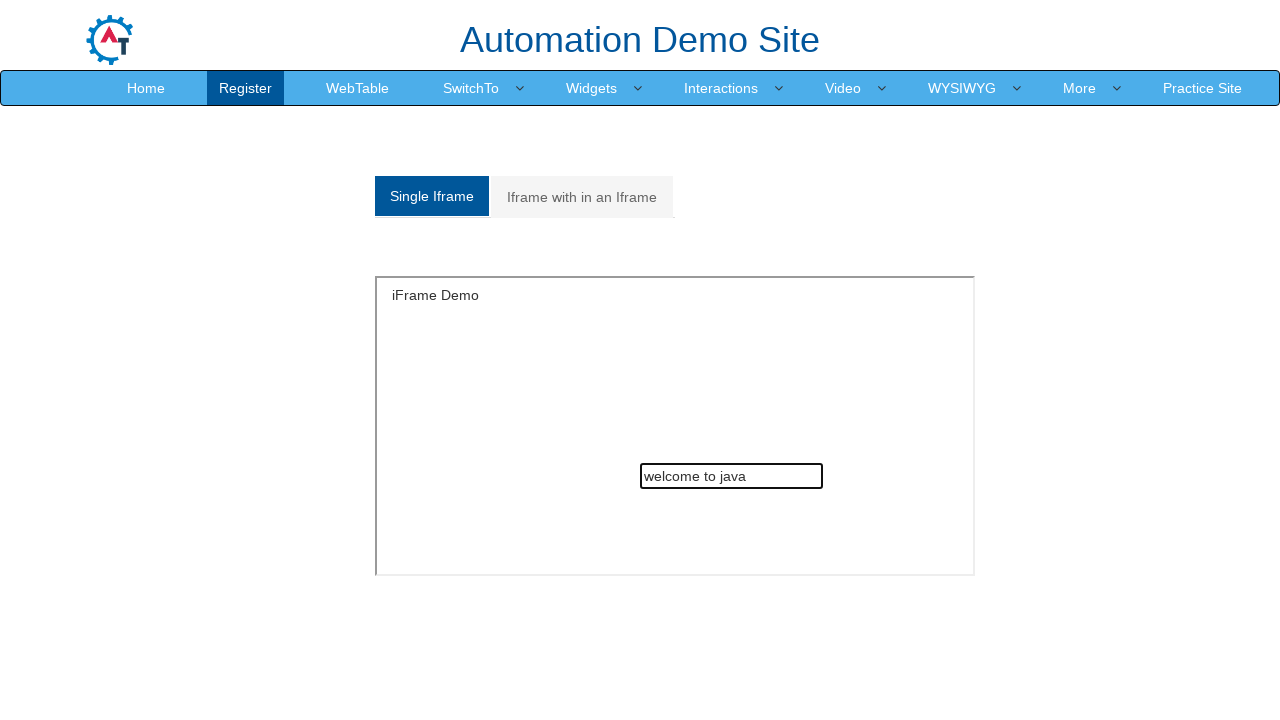

Clicked on the second tab for multiple frames iframe at (582, 197) on (//a[@data-toggle='tab'])[2]
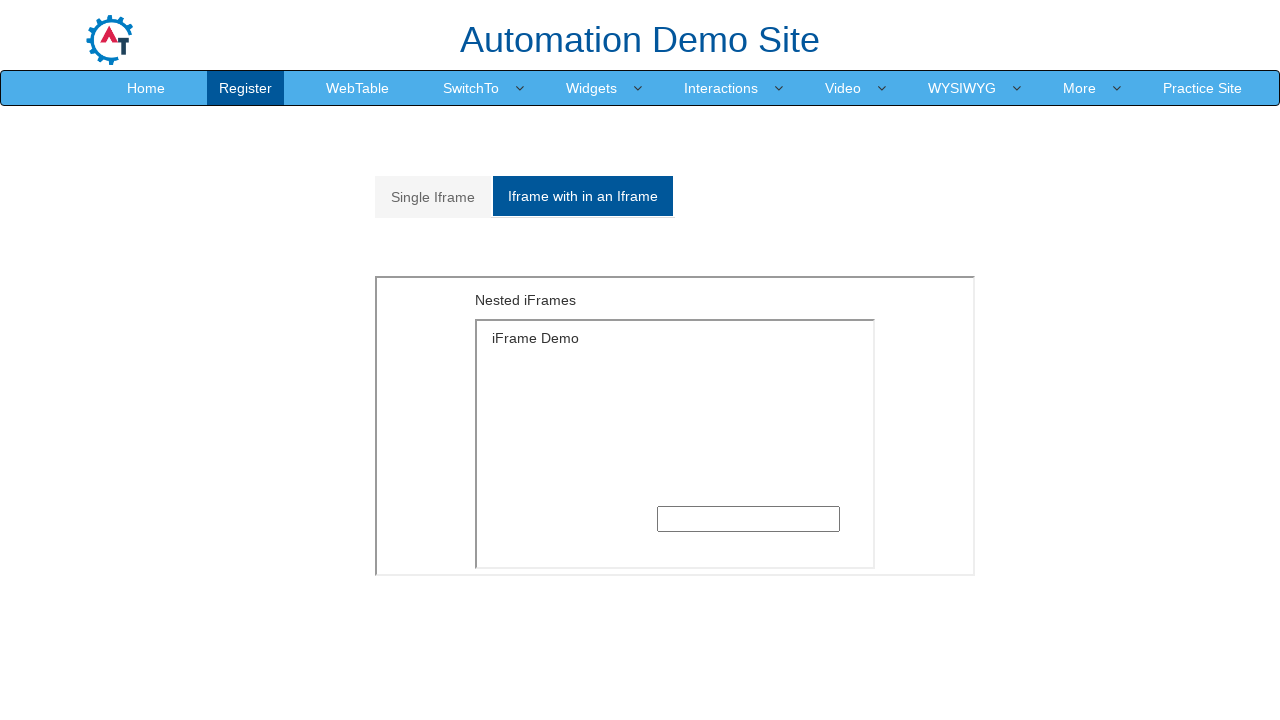

Waited for multiple frames iframe to load
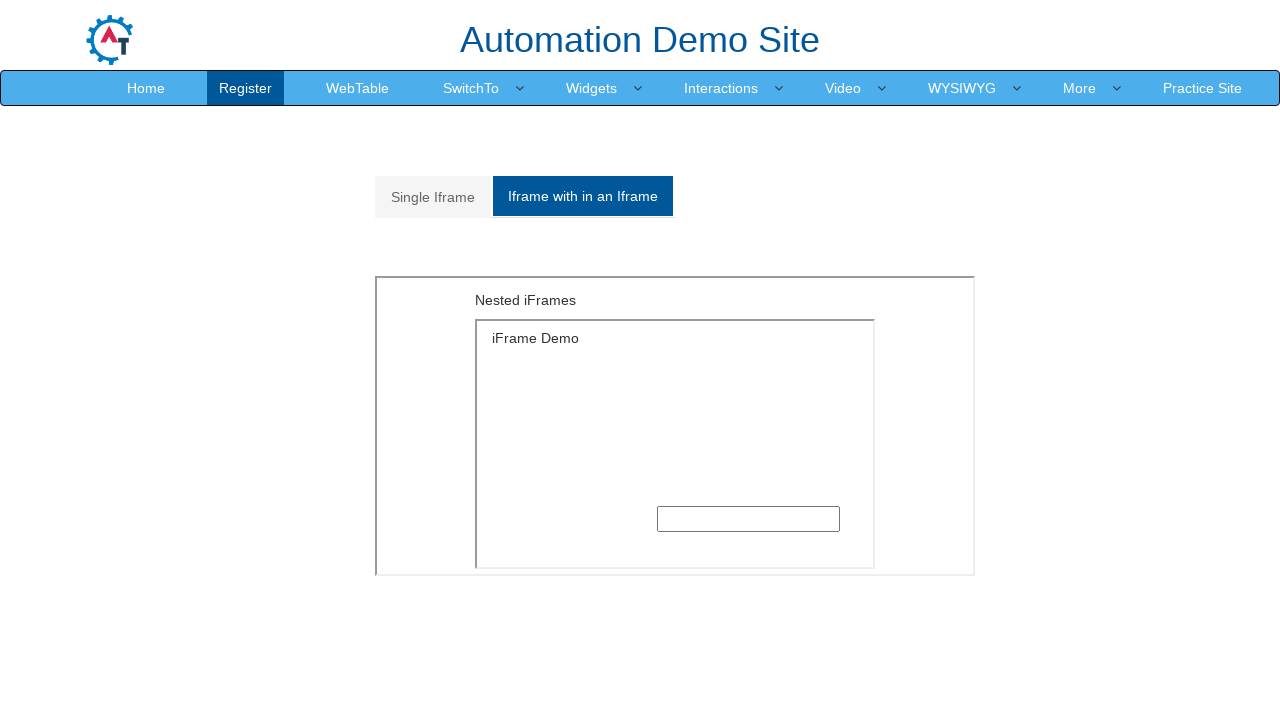

Located the outer iframe (MultipleFrames.html)
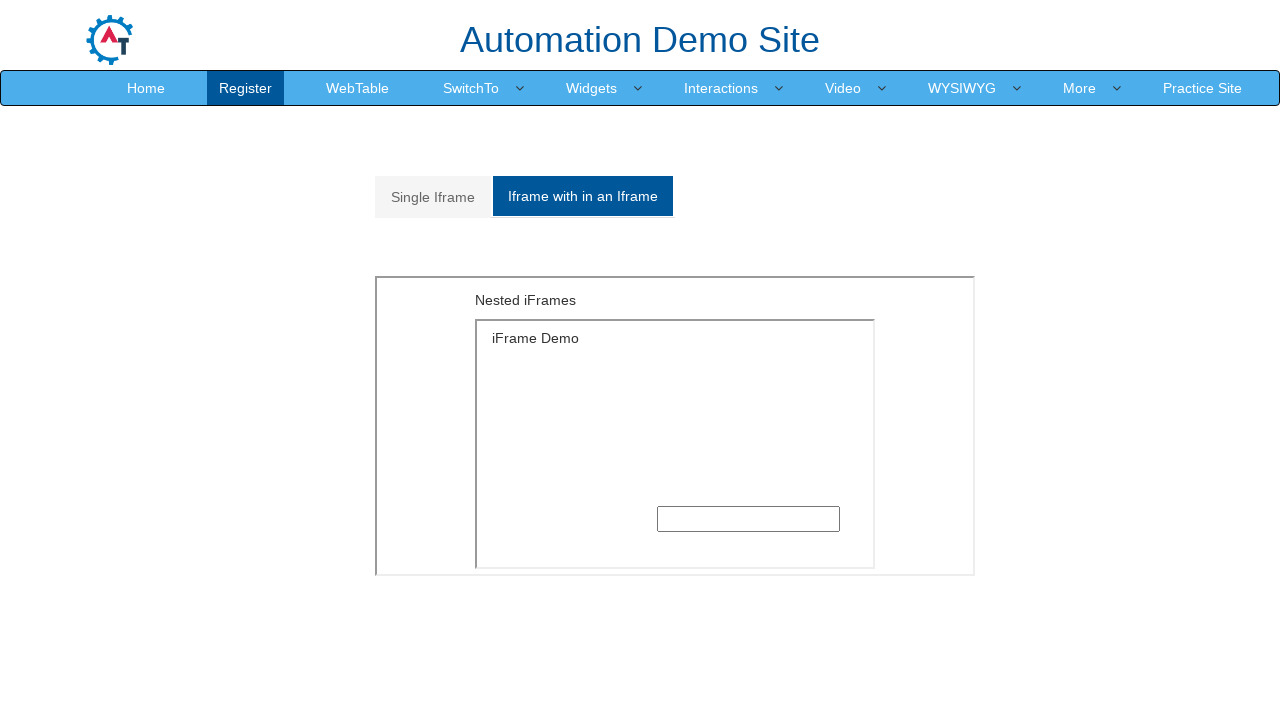

Located the inner nested iframe within the outer frame
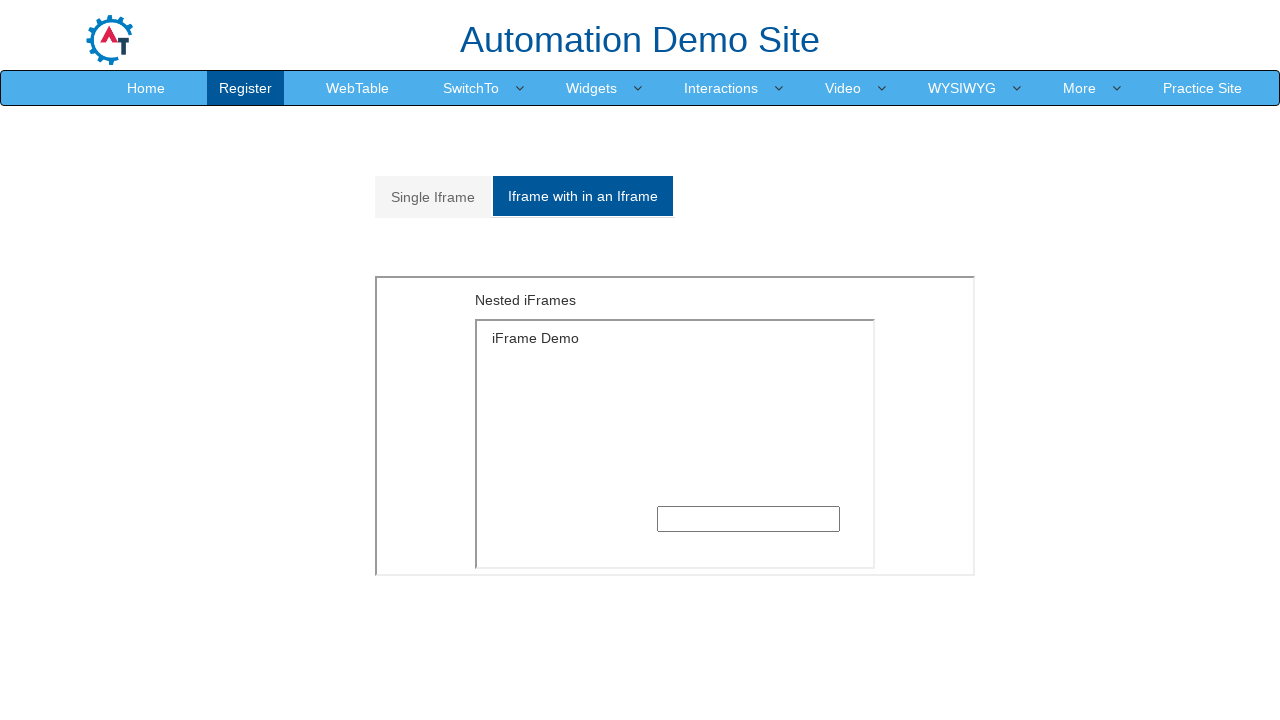

Filled text input field in nested iframe with 'welcome to java' on iframe[src='MultipleFrames.html'] >> internal:control=enter-frame >> iframe[styl
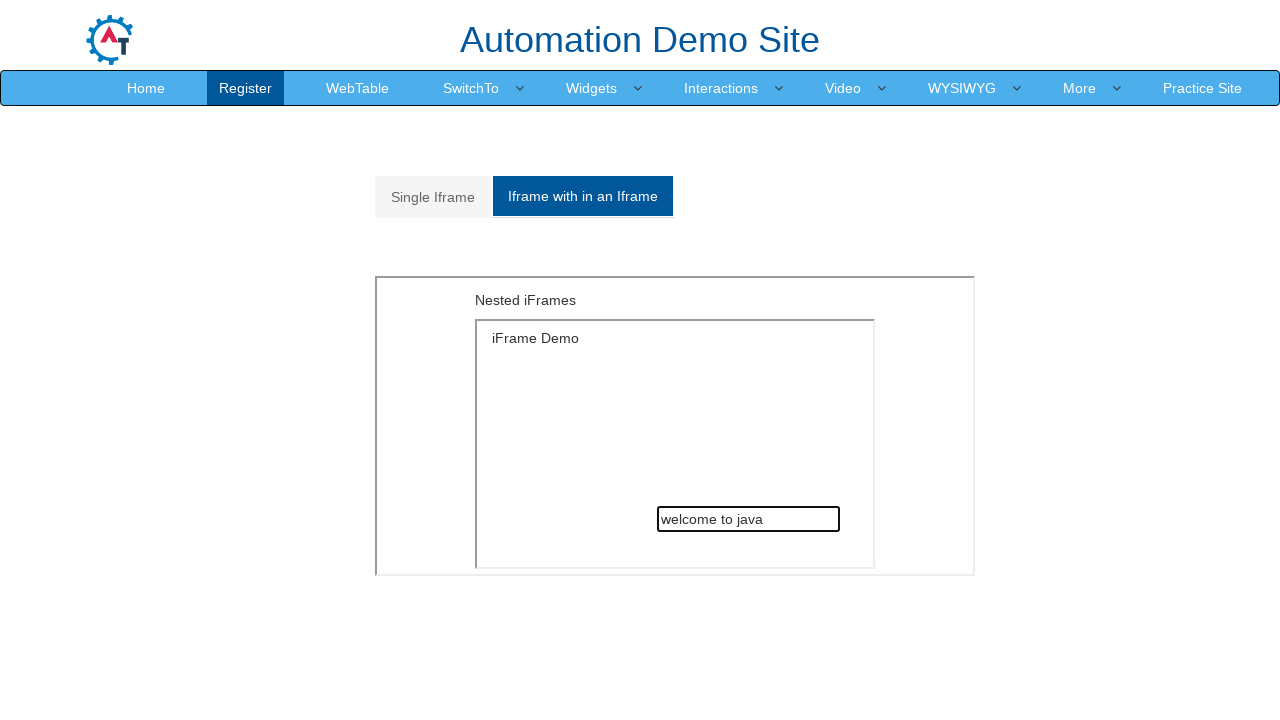

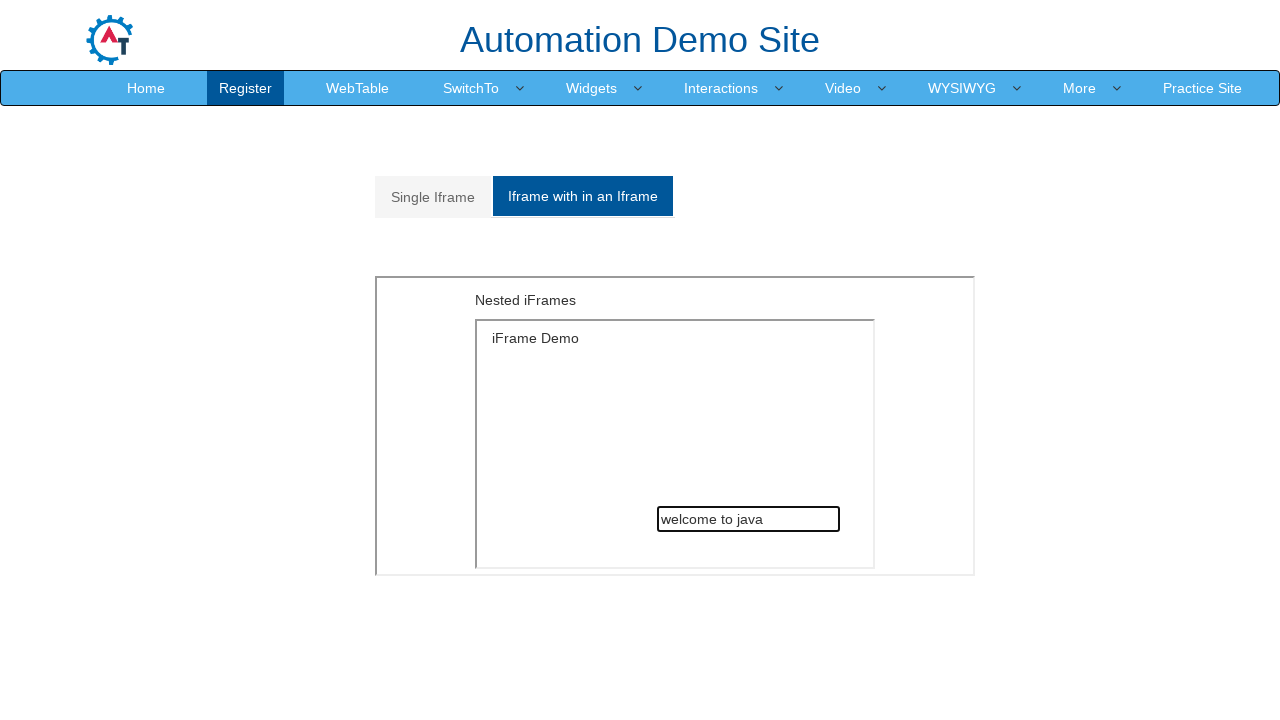